Tests a looking glass service by selecting a protocol, entering a destination IP, selecting a router location, and submitting the form to perform network diagnostics

Starting URL: http://lg.zayo.com/lg.cgi

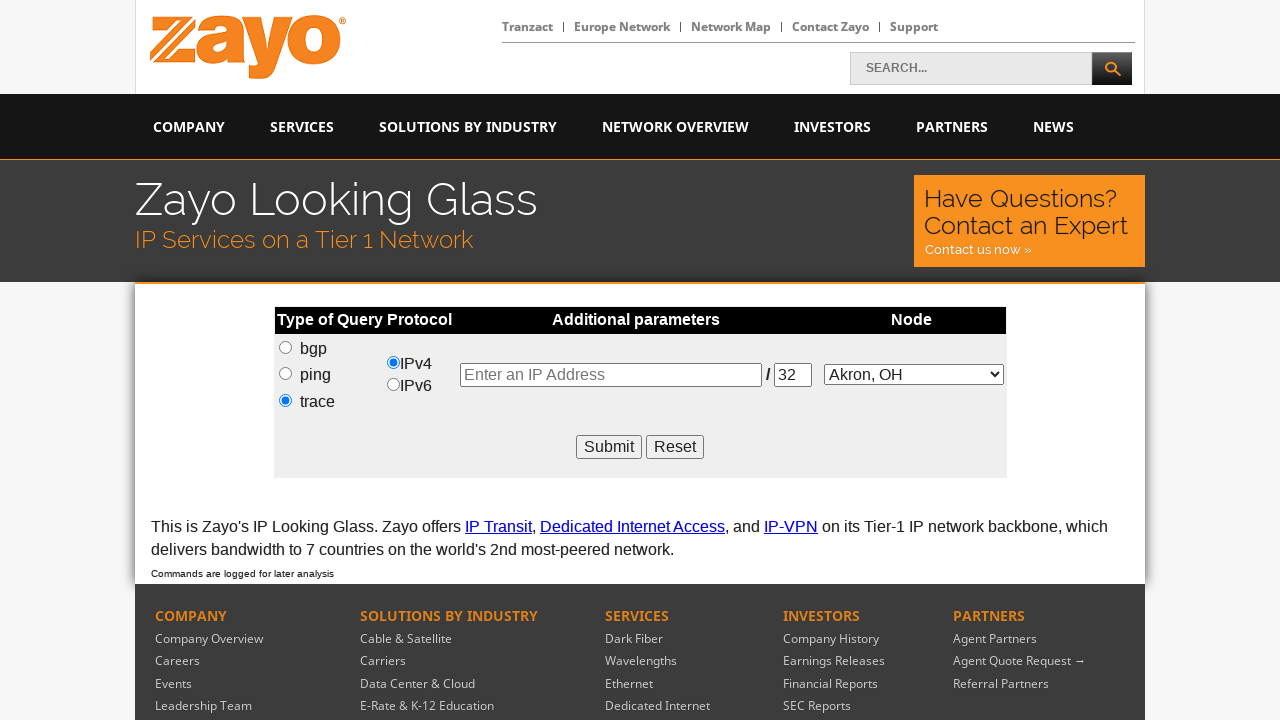

Selected protocol radio button at (393, 362) on input[name='protocol']
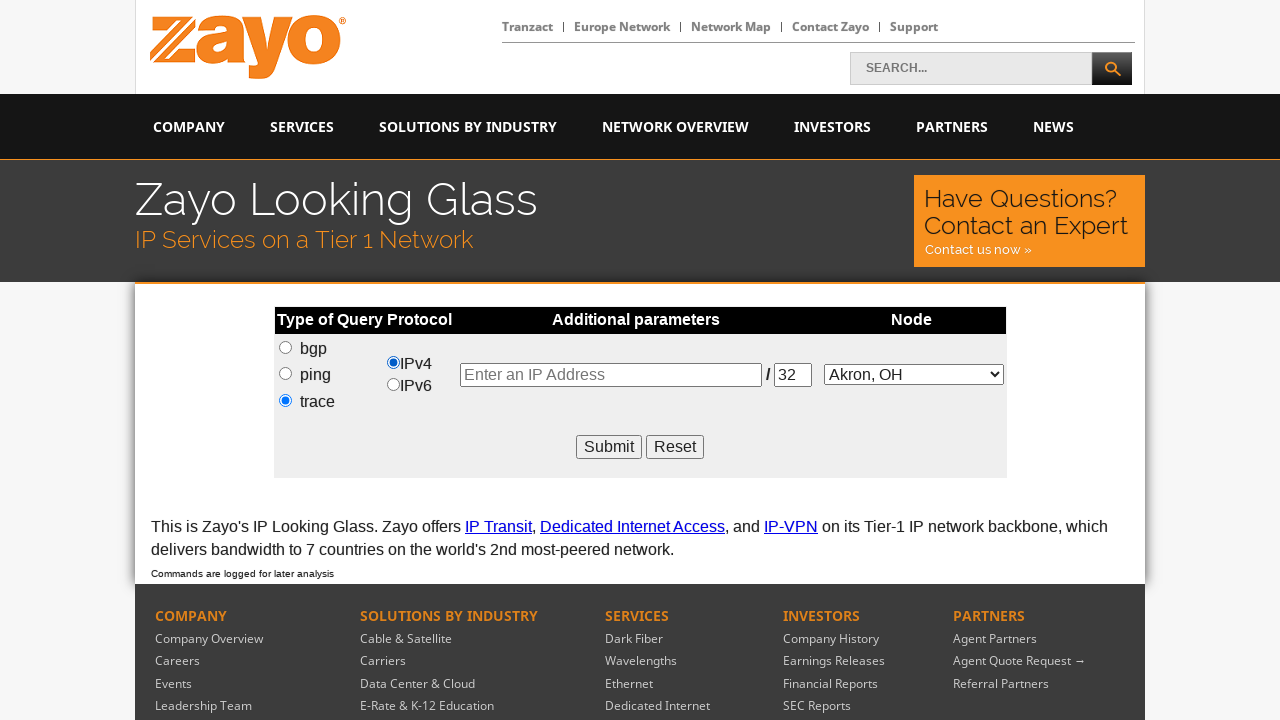

Entered destination IP address 8.8.8.8 on input[name='addr']
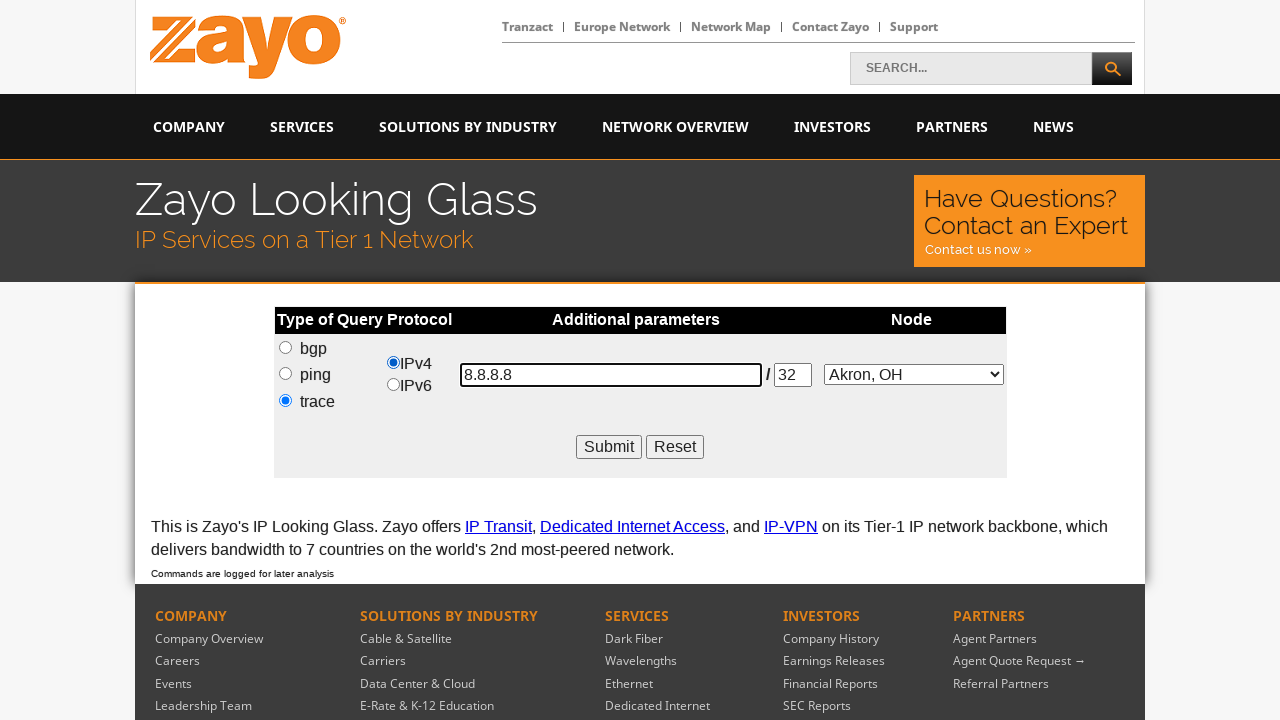

Selected router location Los Angeles, CA from dropdown on select[name='router']
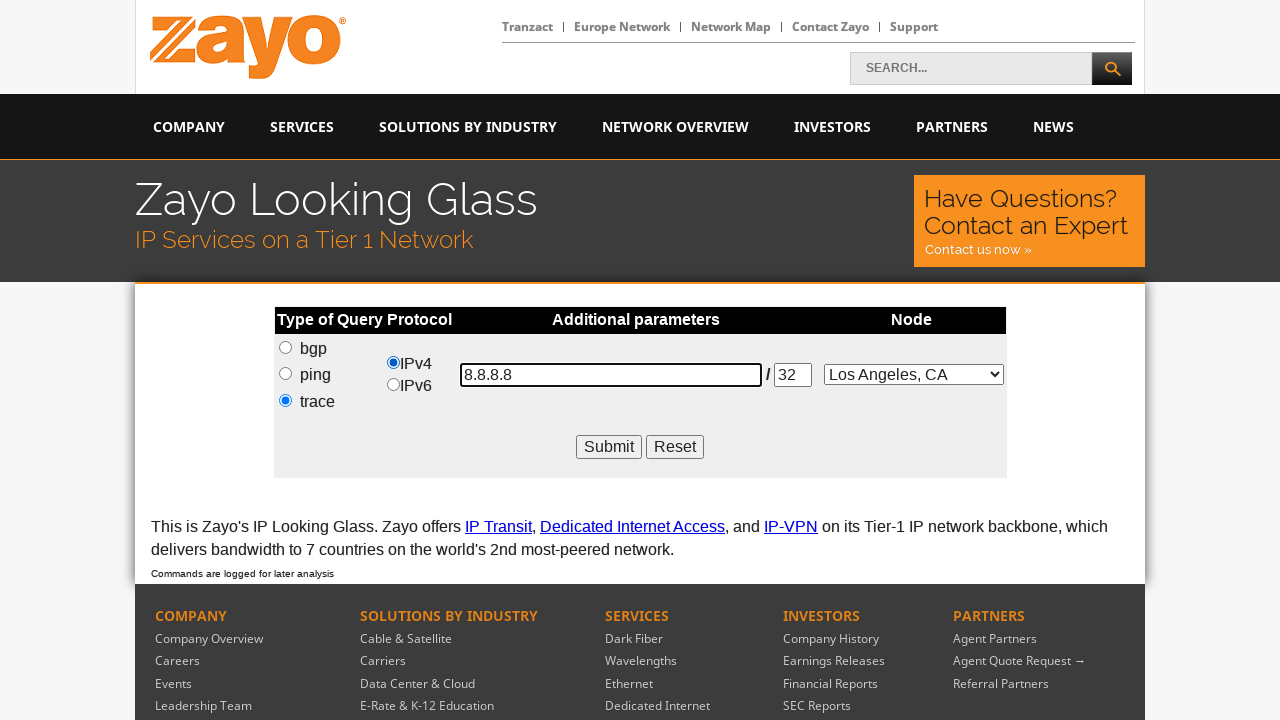

Submitted the looking glass form at (609, 447) on input[name='submit']
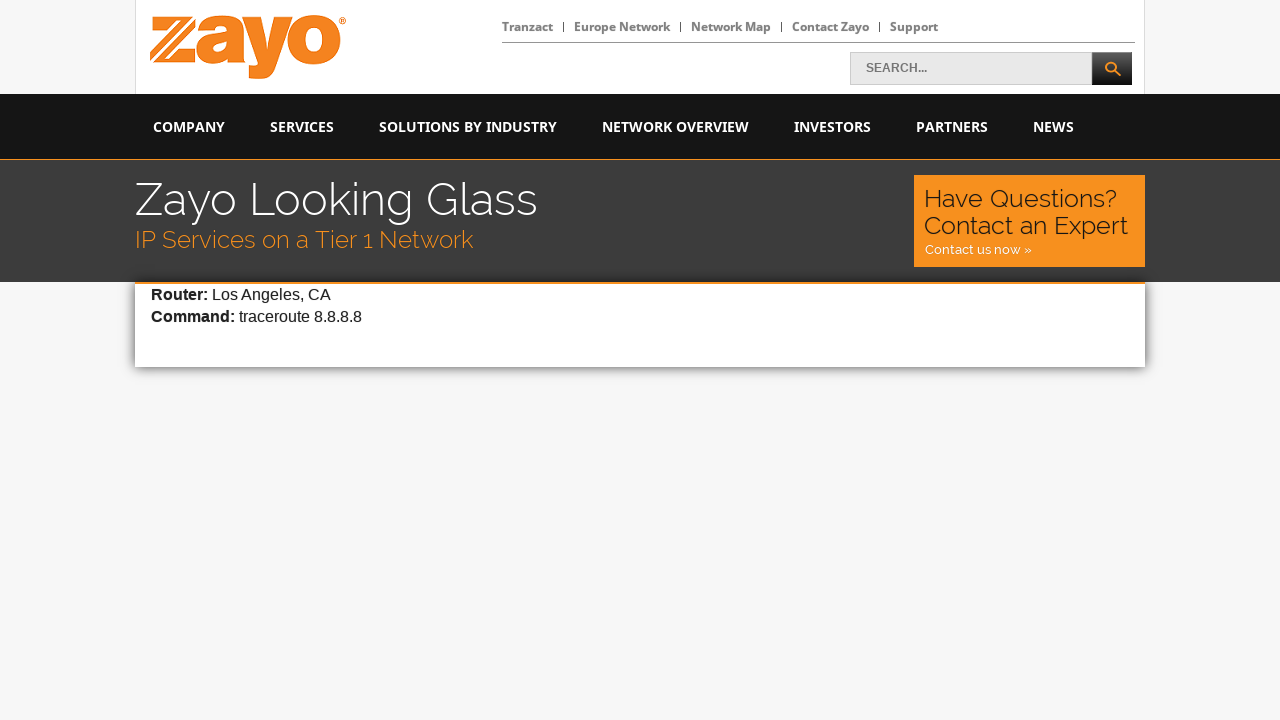

Network diagnostics results loaded successfully
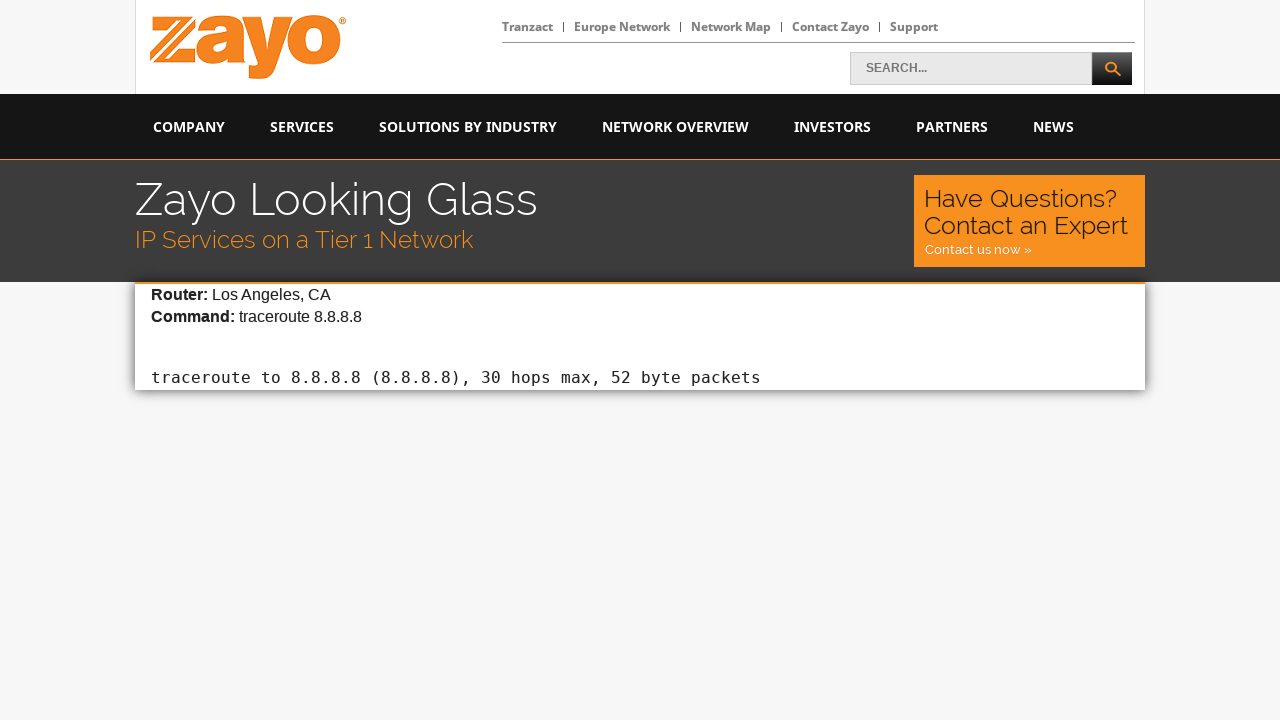

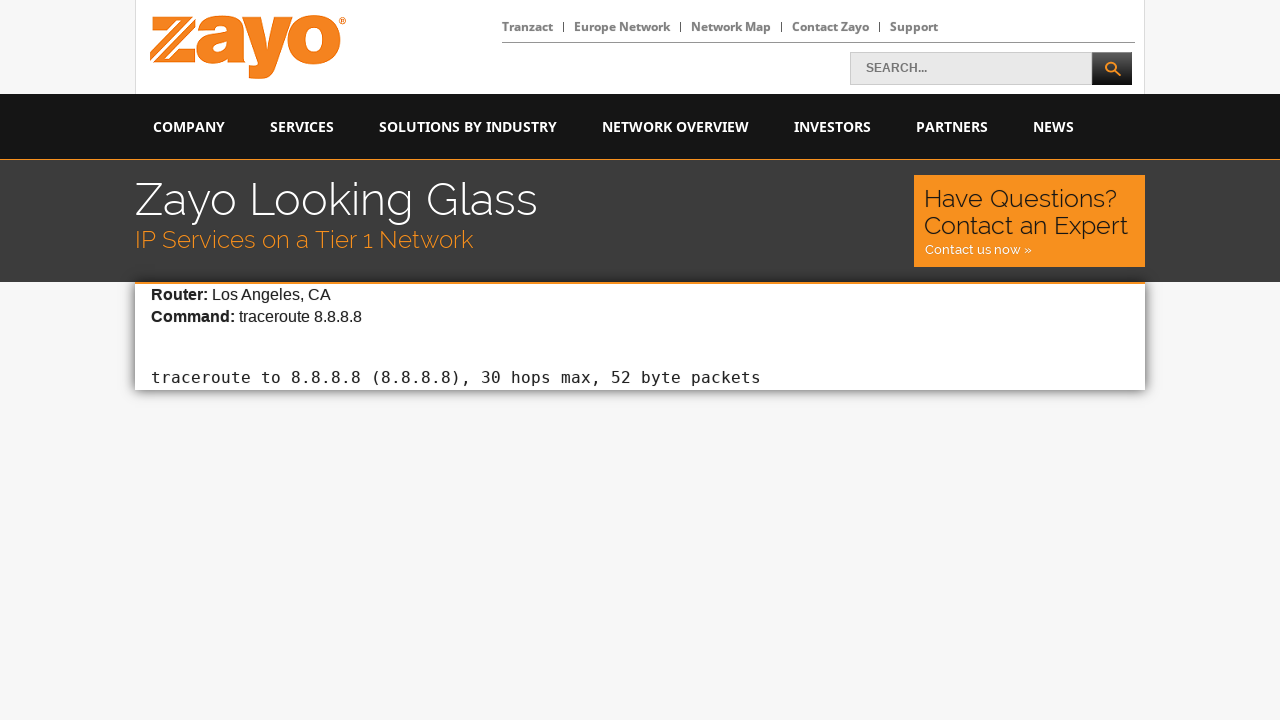